Tests JavaScript prompt popup handling by clicking a button to trigger a JS prompt, entering text into the prompt, and accepting it.

Starting URL: https://the-internet.herokuapp.com/javascript_alerts

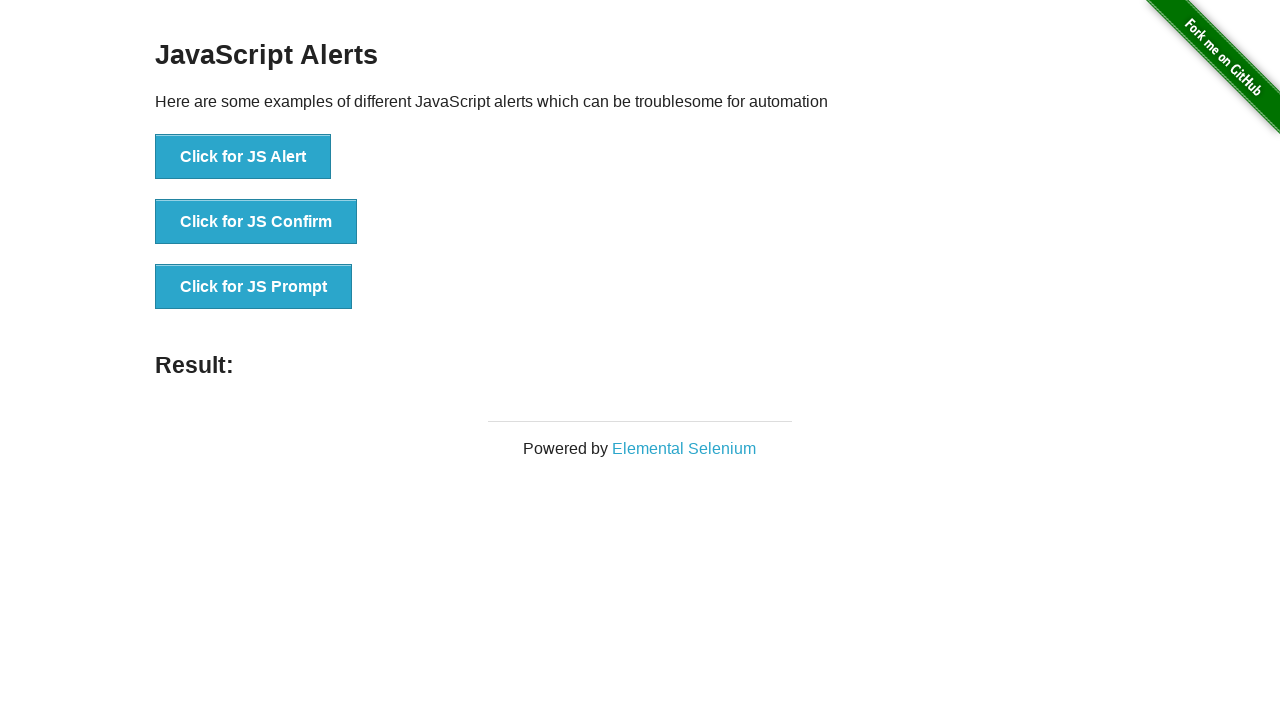

Set up dialog handler for JS prompt
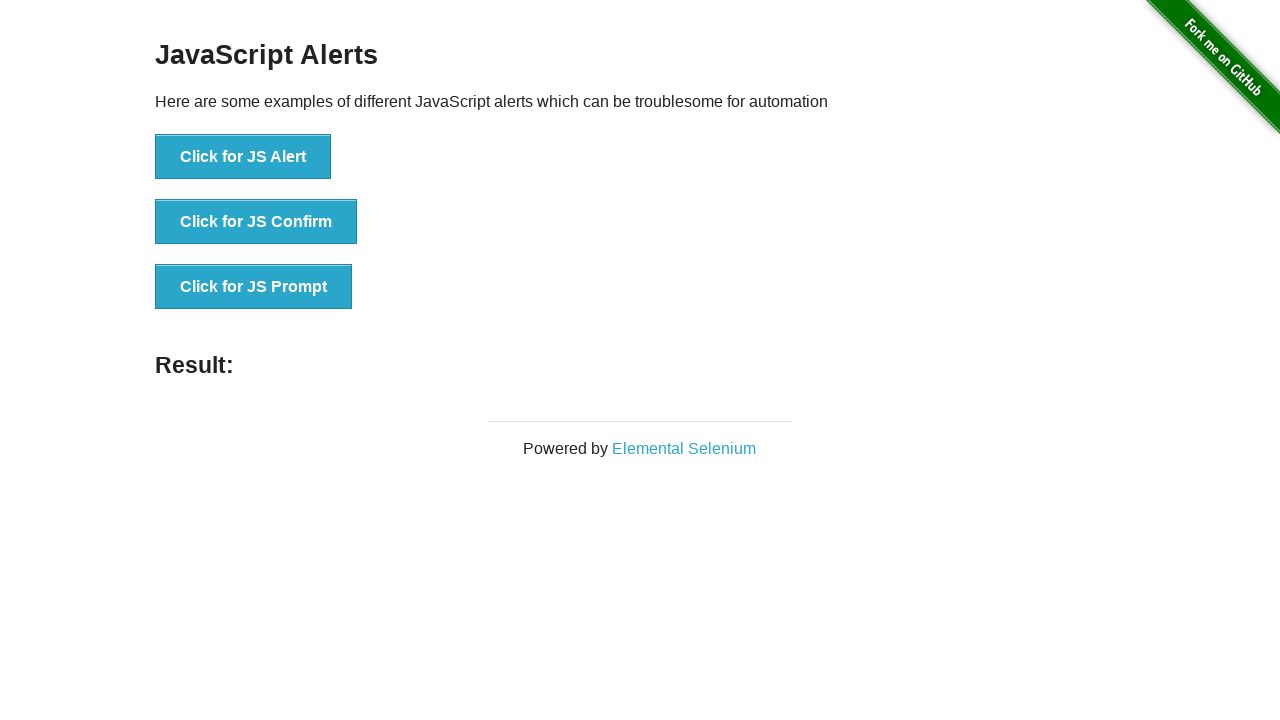

Clicked button to trigger JS prompt at (254, 287) on xpath=//button[text()='Click for JS Prompt']
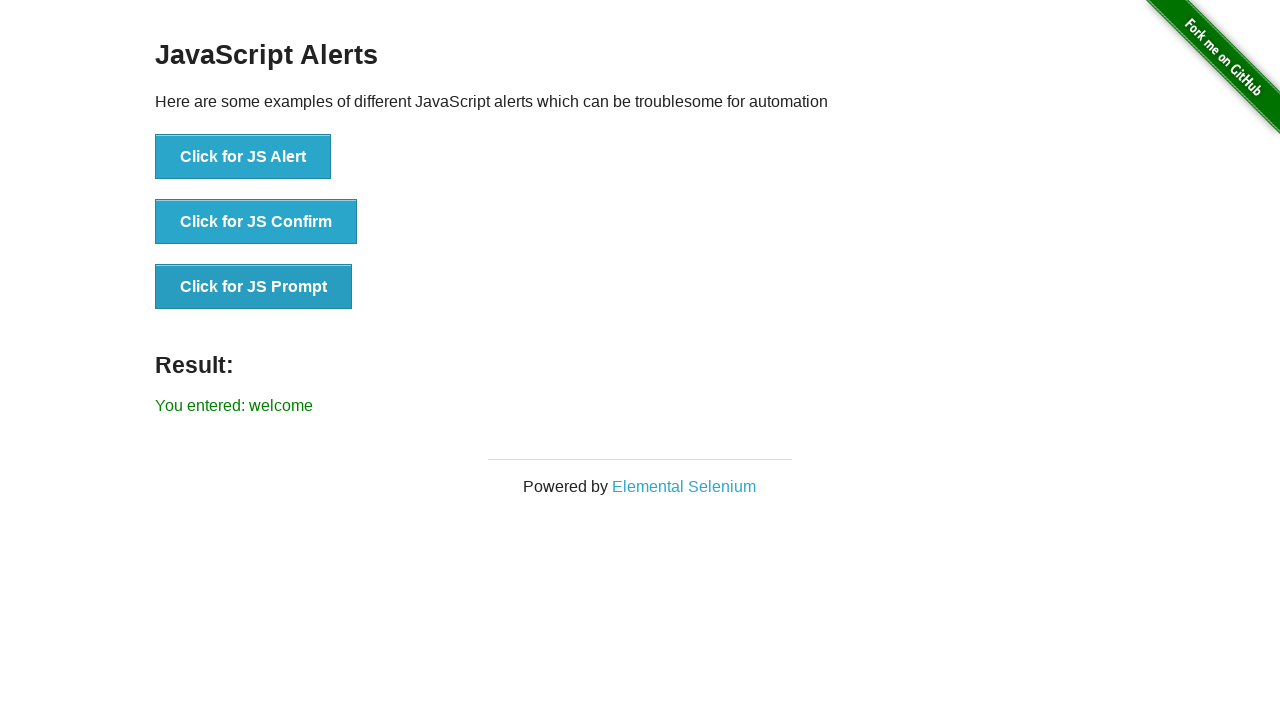

JS prompt was handled and result element appeared
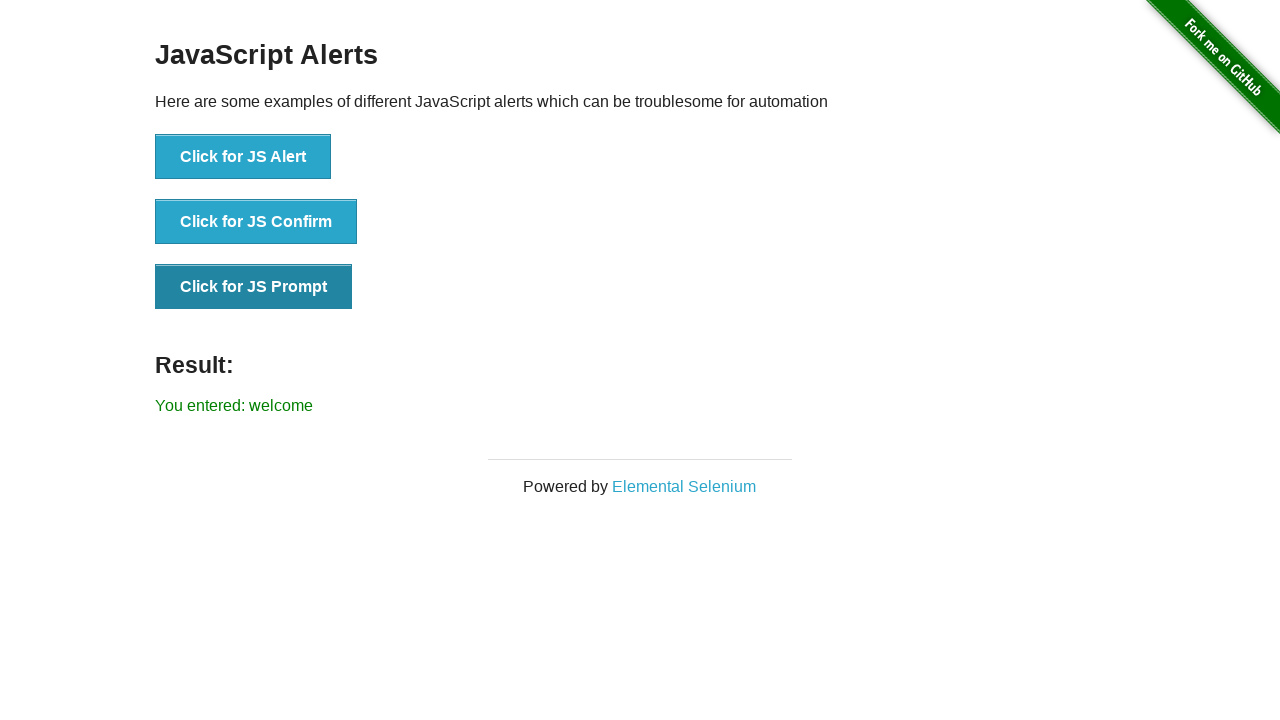

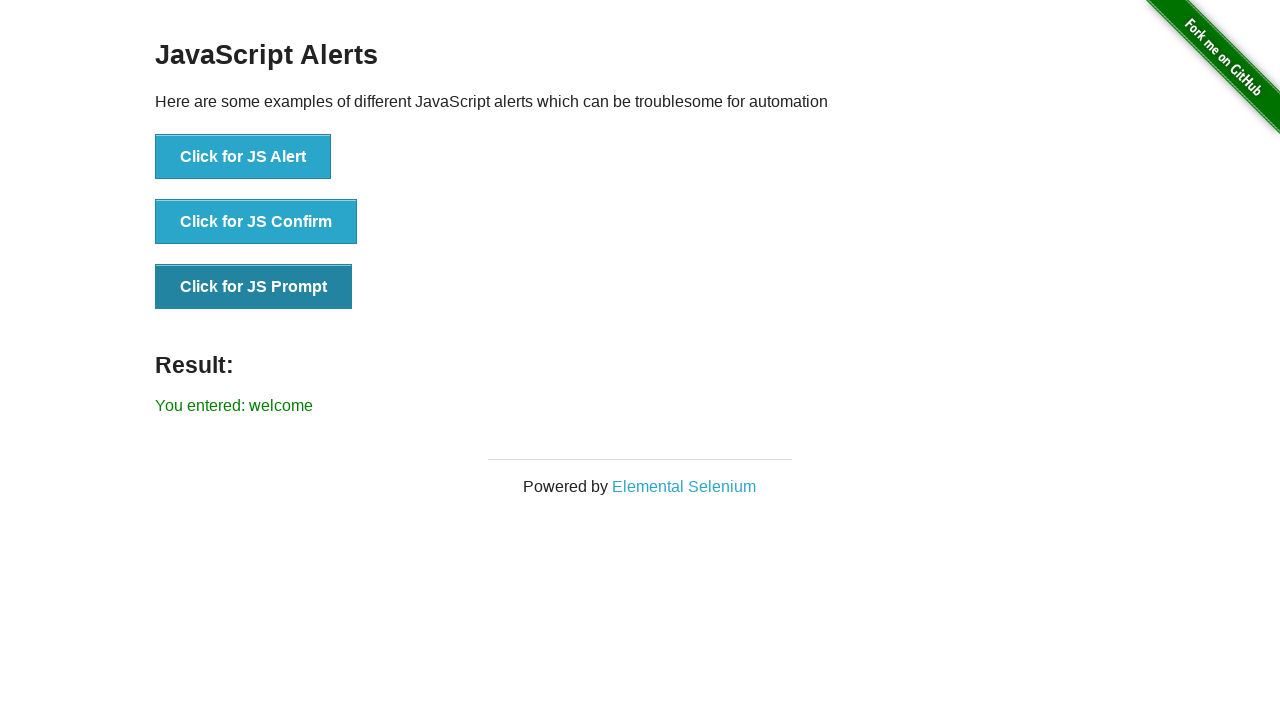